Tests GitHub search functionality by searching for a specific repository, navigating to it, opening the Issues tab, and verifying that a specific issue number exists.

Starting URL: https://github.com/

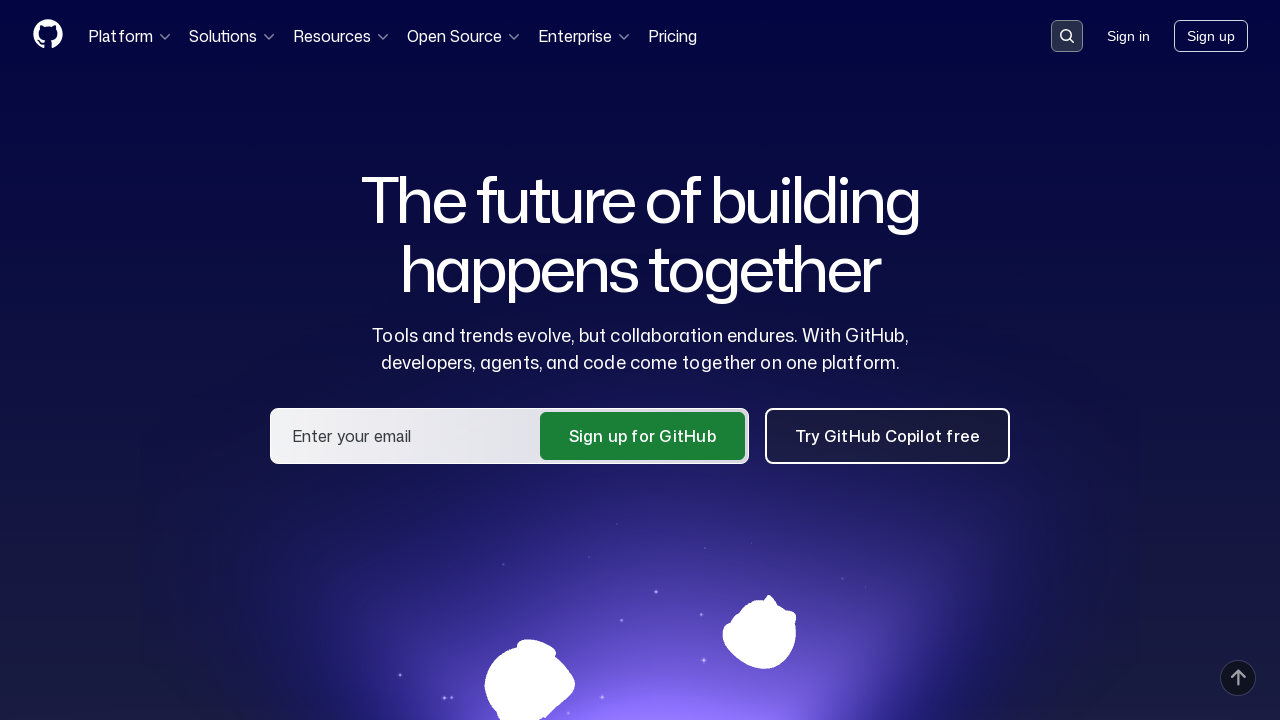

Clicked search button in header at (1067, 36) on .header-search-button
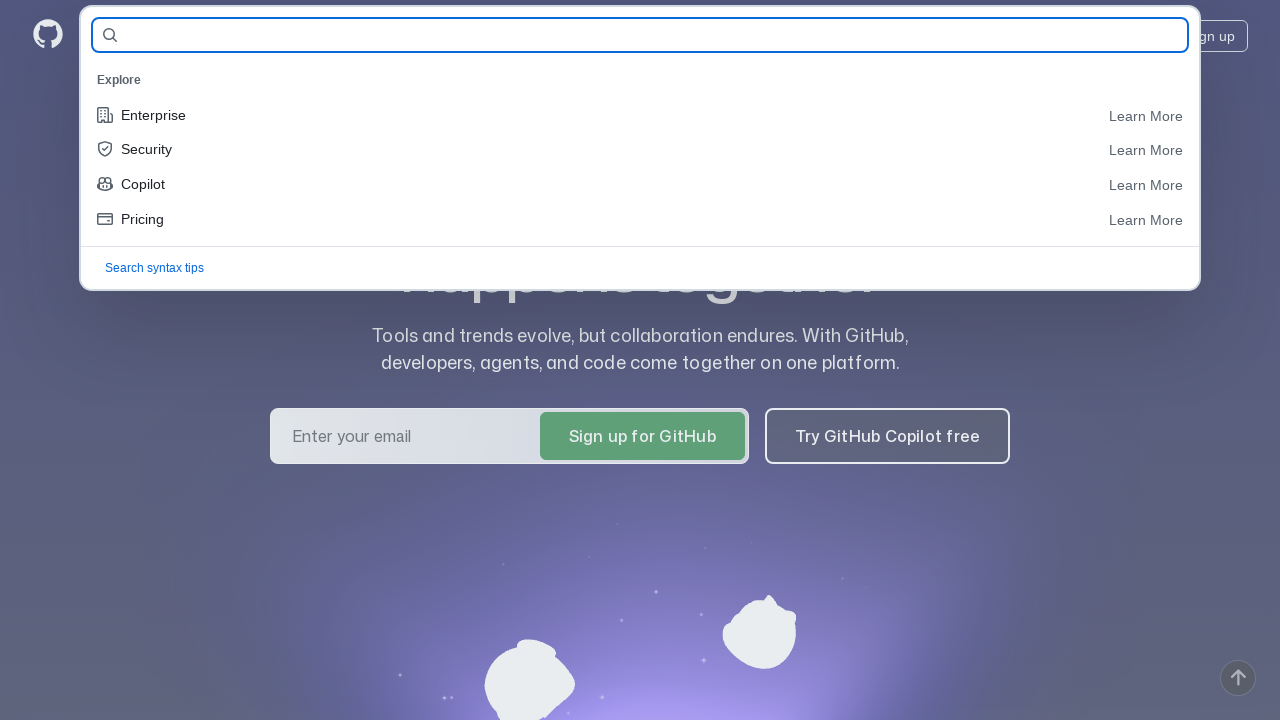

Filled search field with repository name 'Kristina0610/qaguru_hw_11' on #query-builder-test
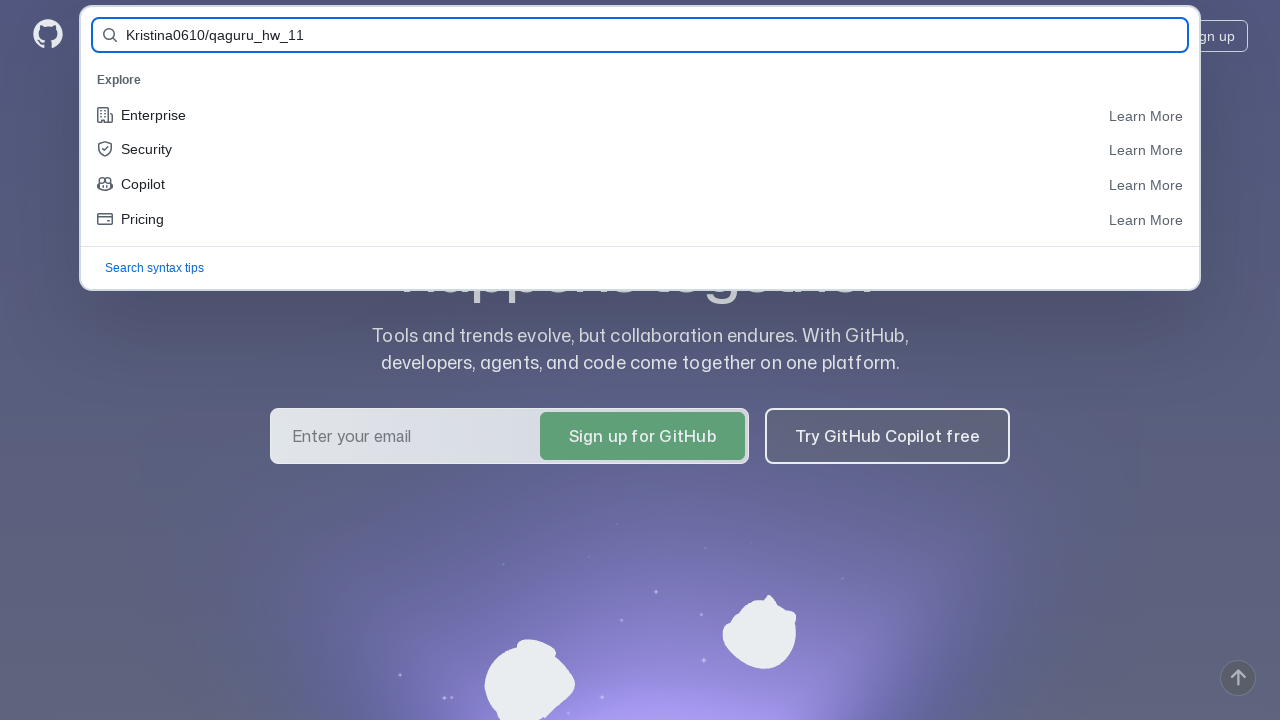

Submitted search query by pressing Enter on #query-builder-test
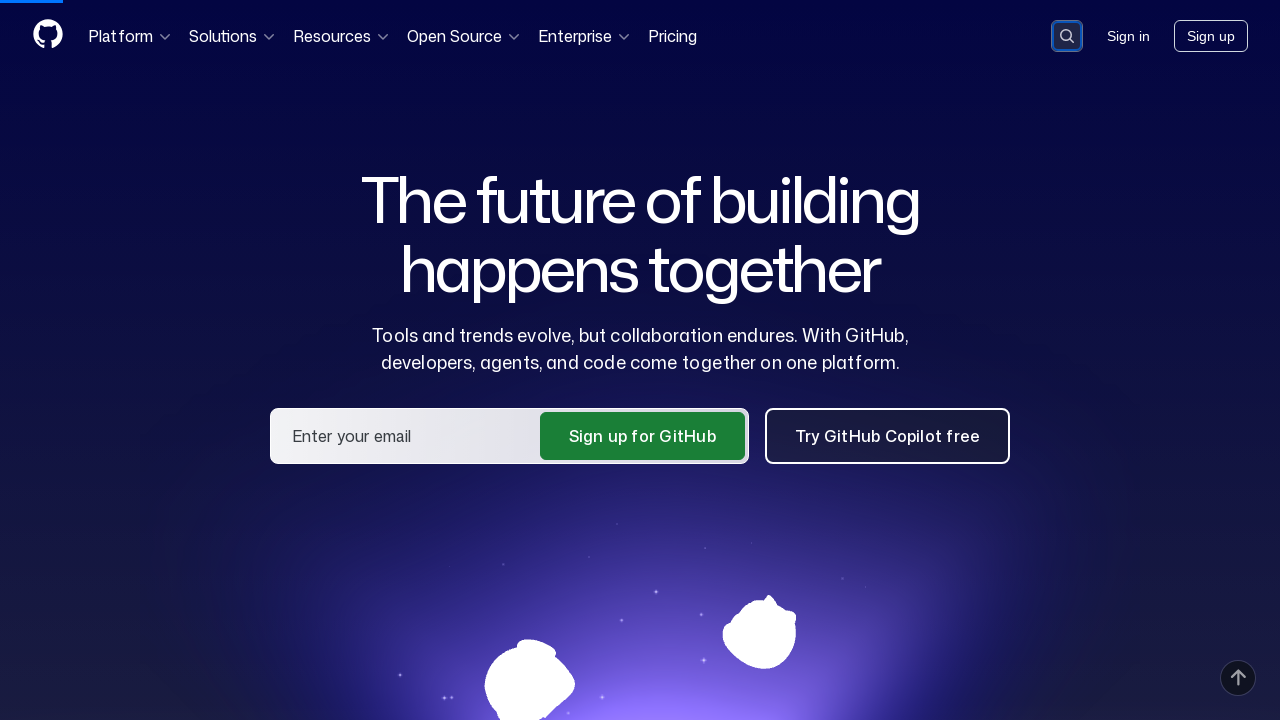

Clicked on repository link 'Kristina0610/qaguru_hw_11' from search results at (474, 161) on a:has-text('Kristina0610/qaguru_hw_11')
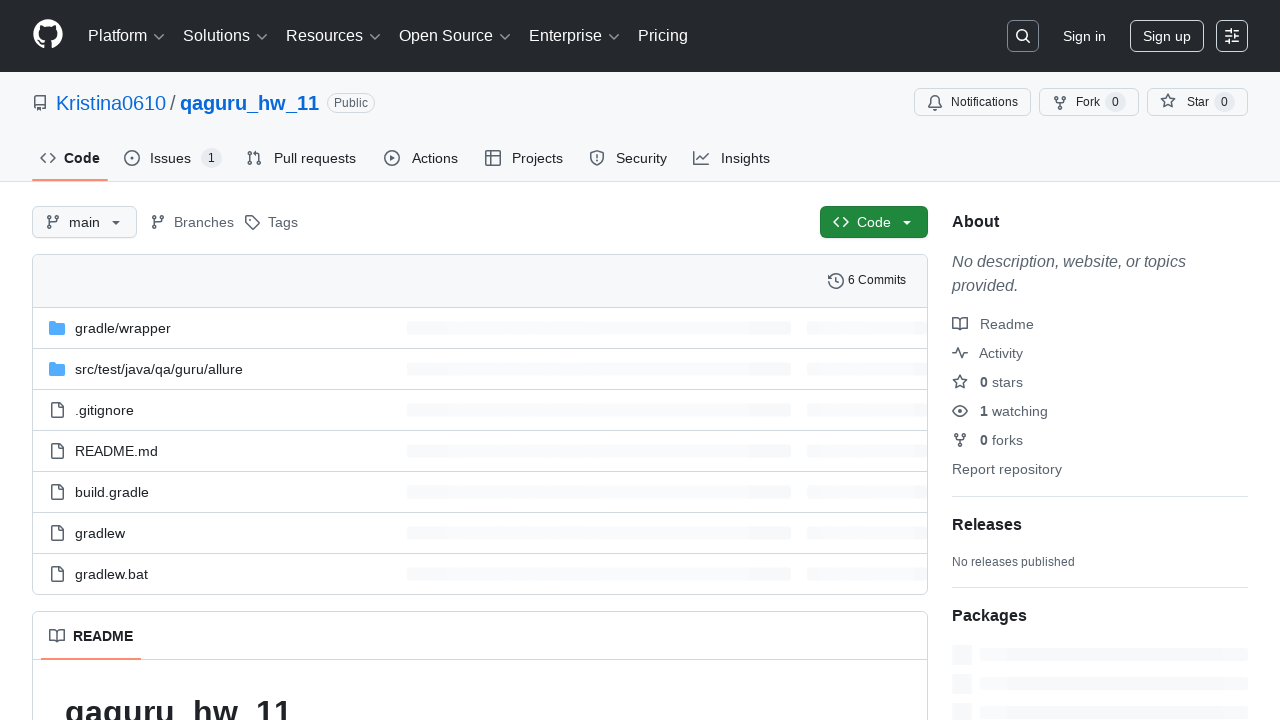

Clicked on Issues tab at (173, 158) on #issues-tab
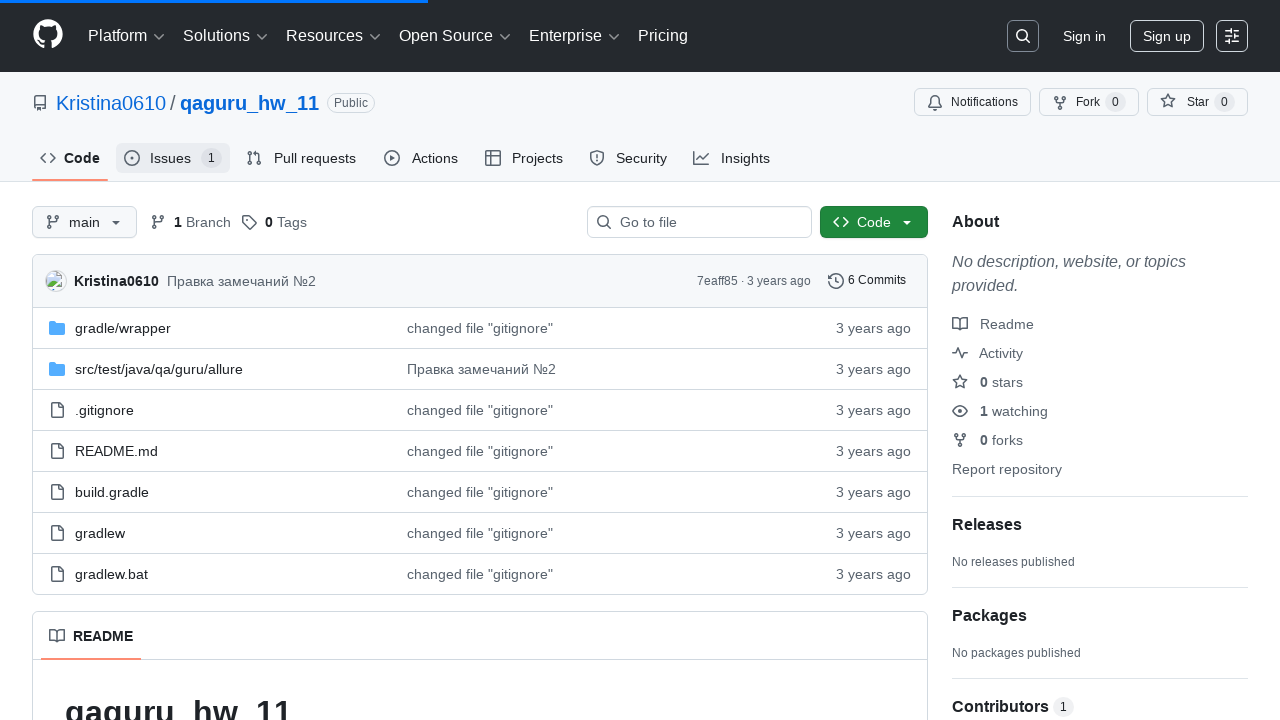

Verified issue #2 exists on the Issues page
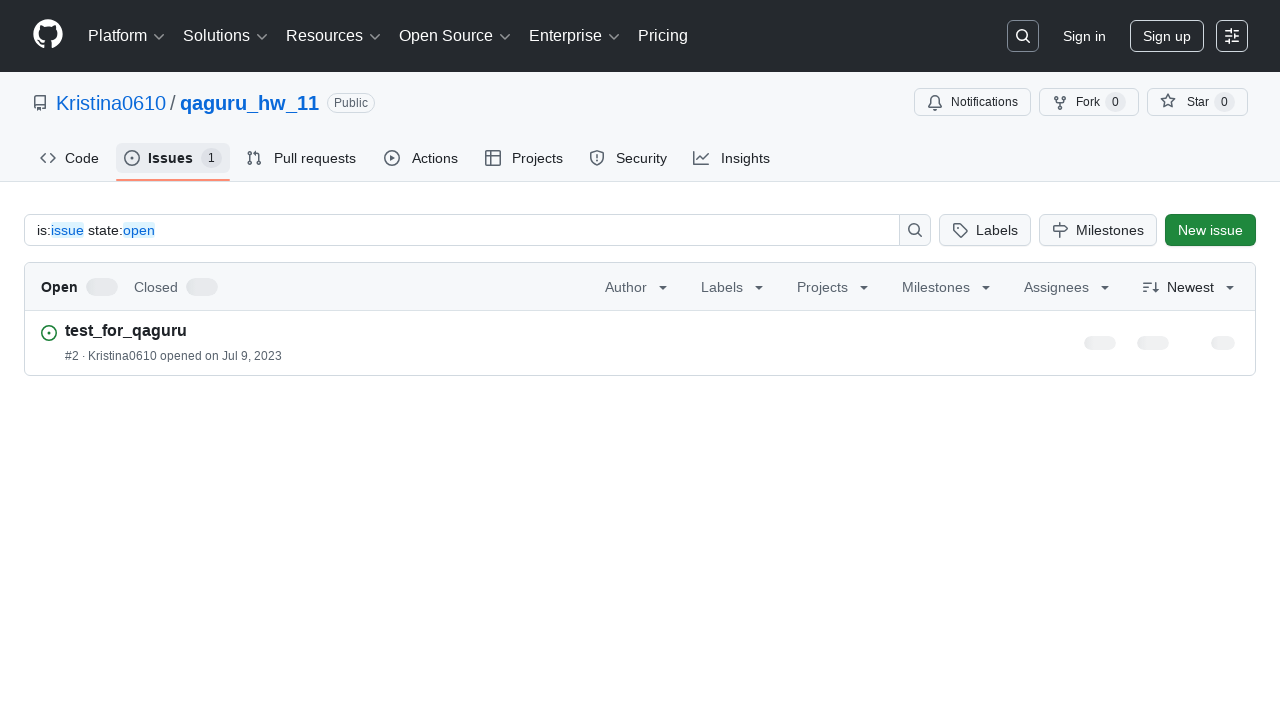

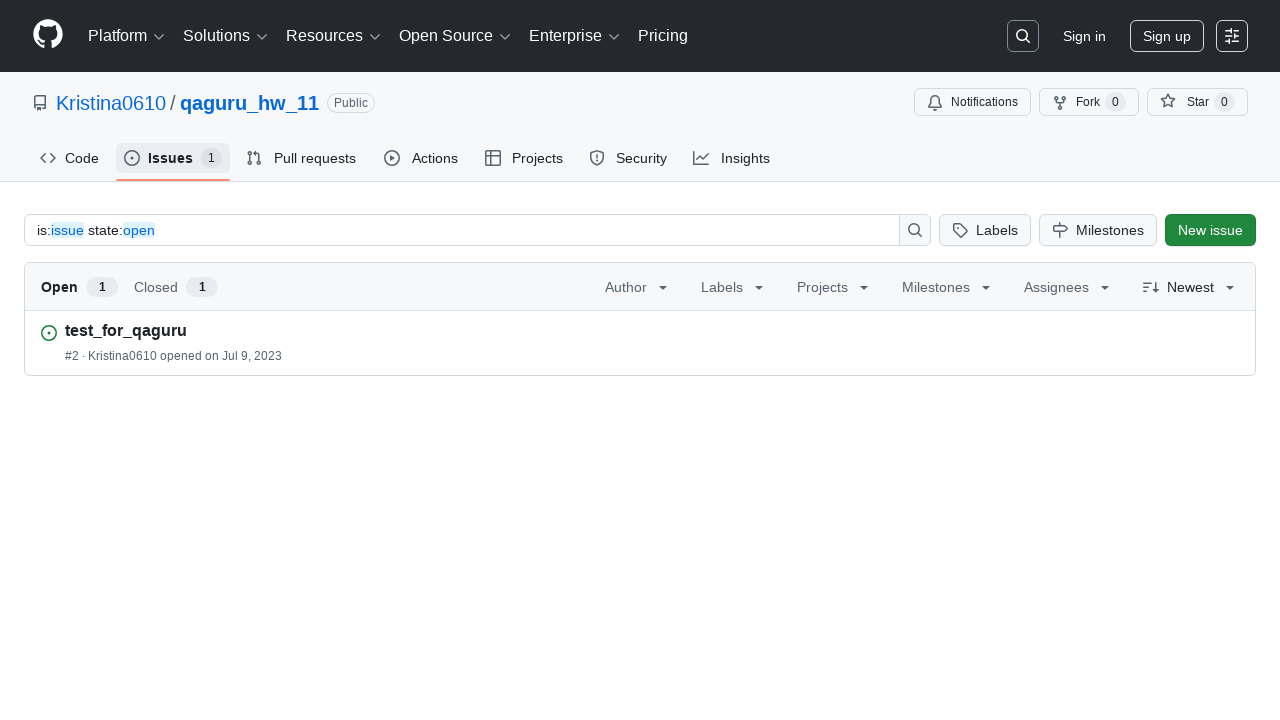